Tests the text box form on DemoQA by filling in name, email, and address fields using keyboard navigation (Tab key) and submitting with Enter

Starting URL: https://demoqa.com/text-box

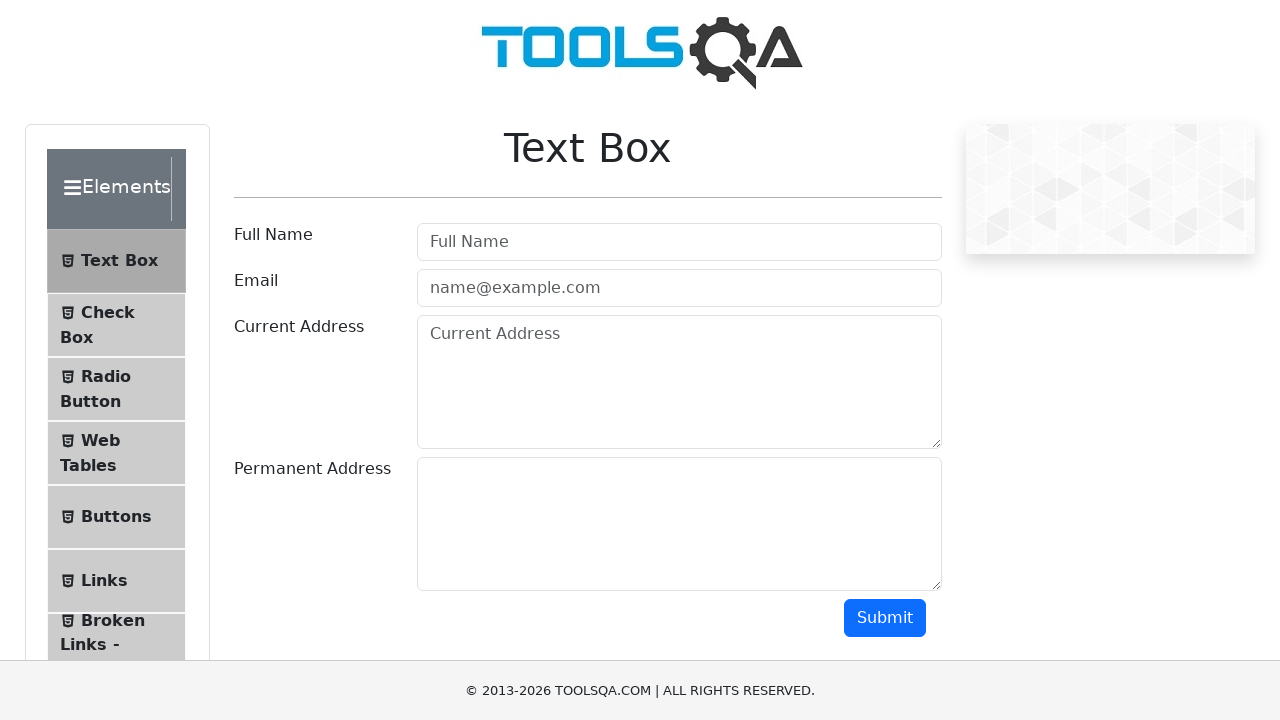

Scrolled down to view the text box form
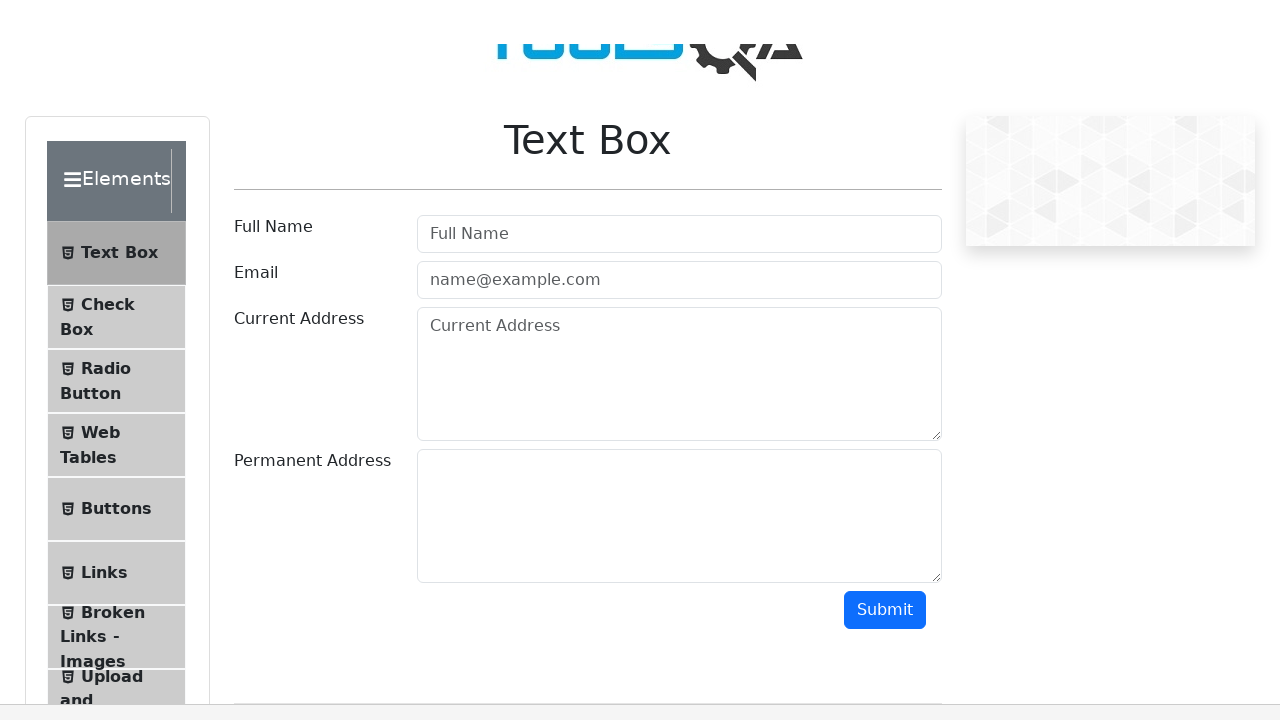

Filled username field with 'saul' on input#userName
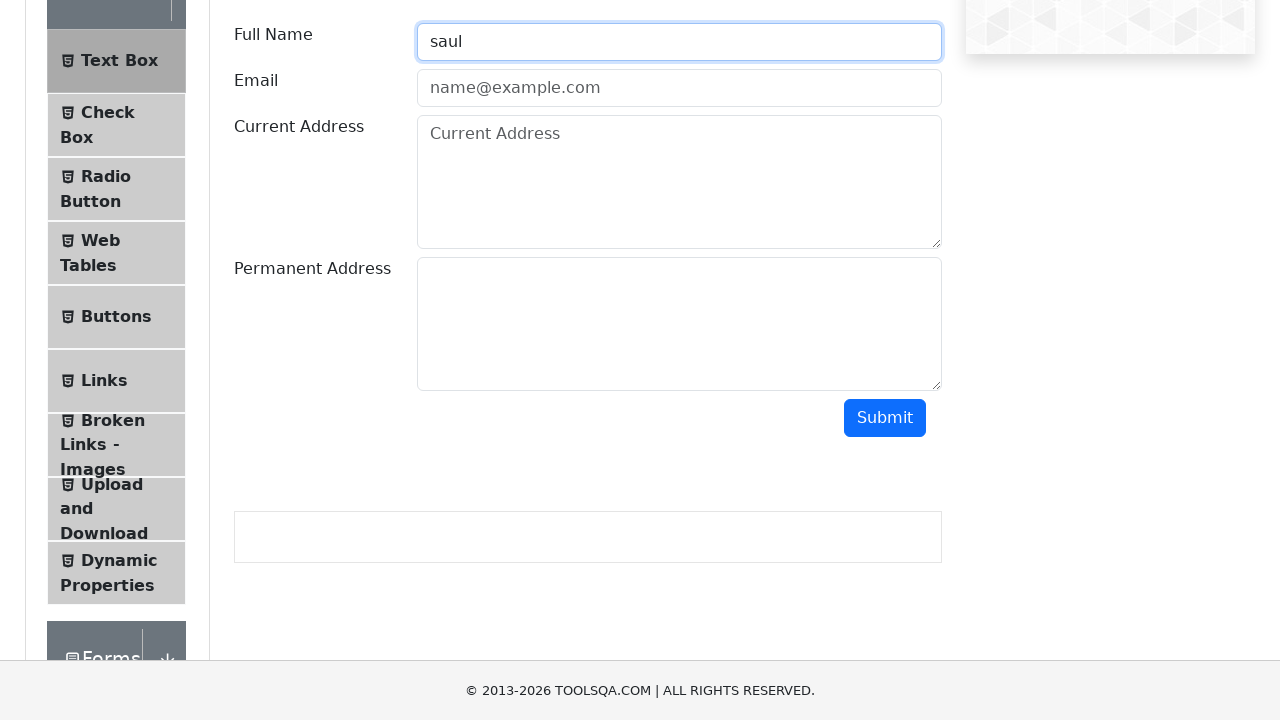

Filled email field with 'test@test.com' on input#userEmail
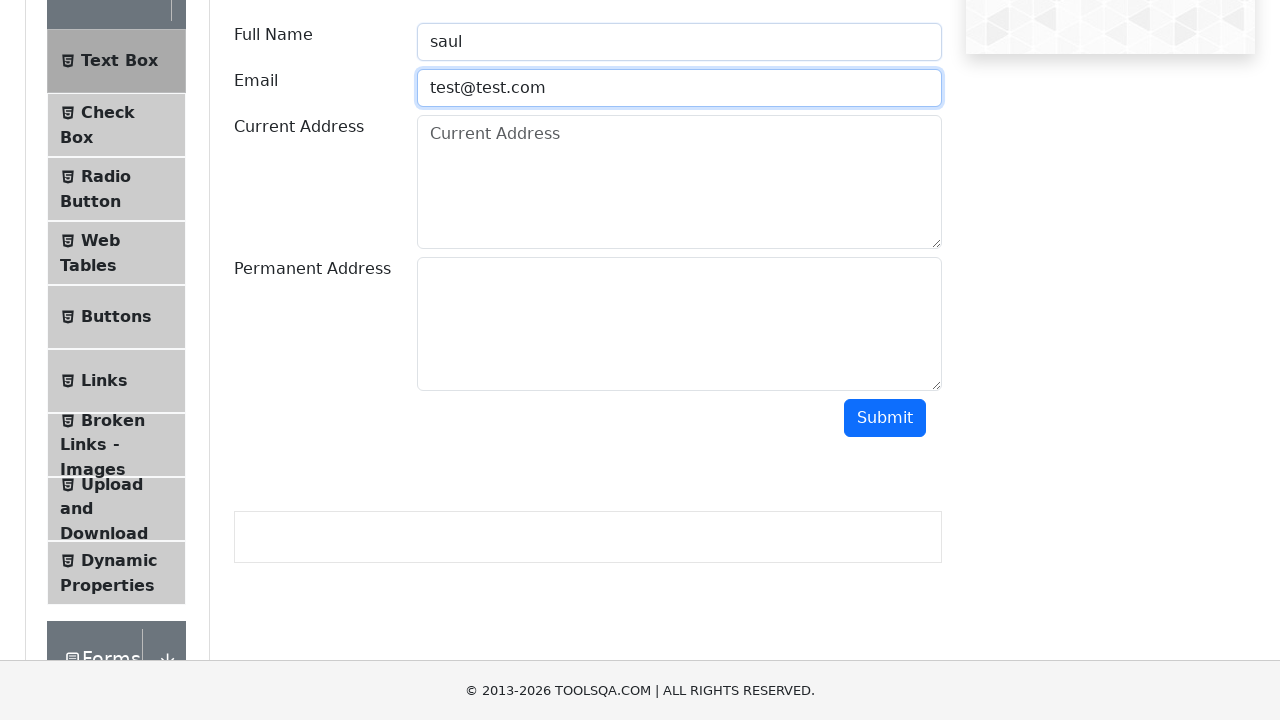

Filled current address field with 'direccion1' on textarea#currentAddress
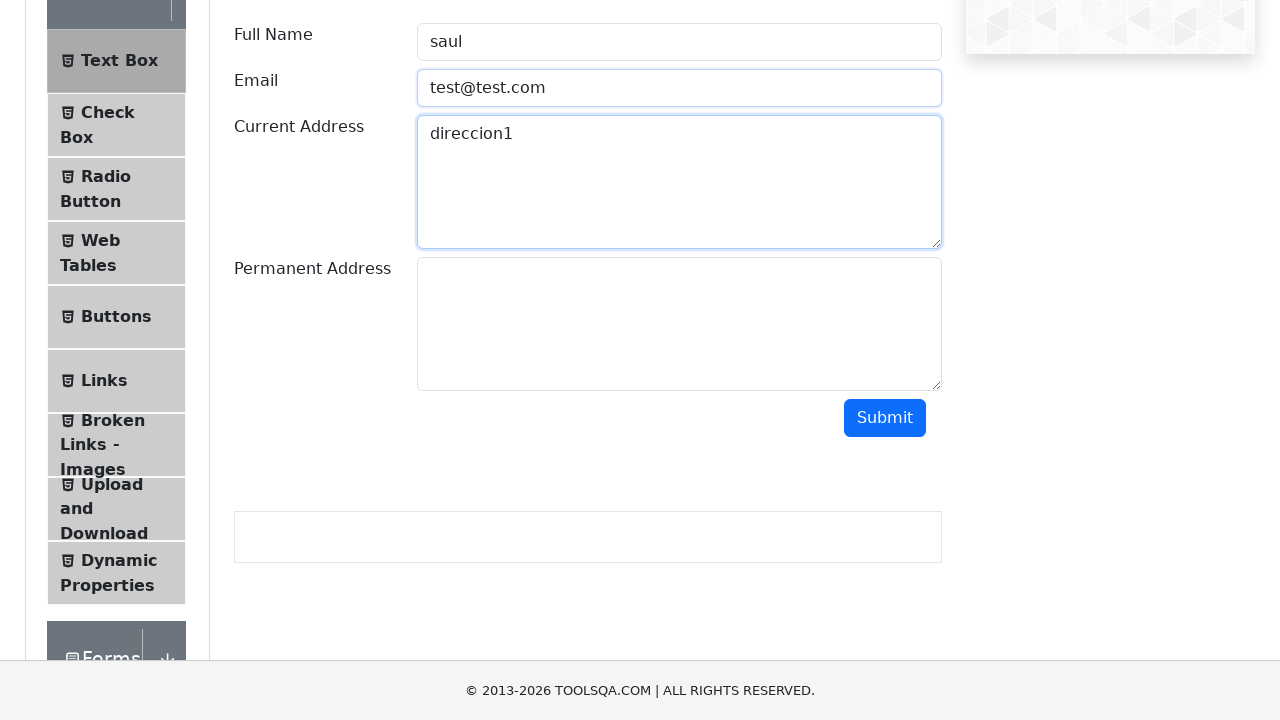

Filled permanent address field with 'direcction 2' on textarea#permanentAddress
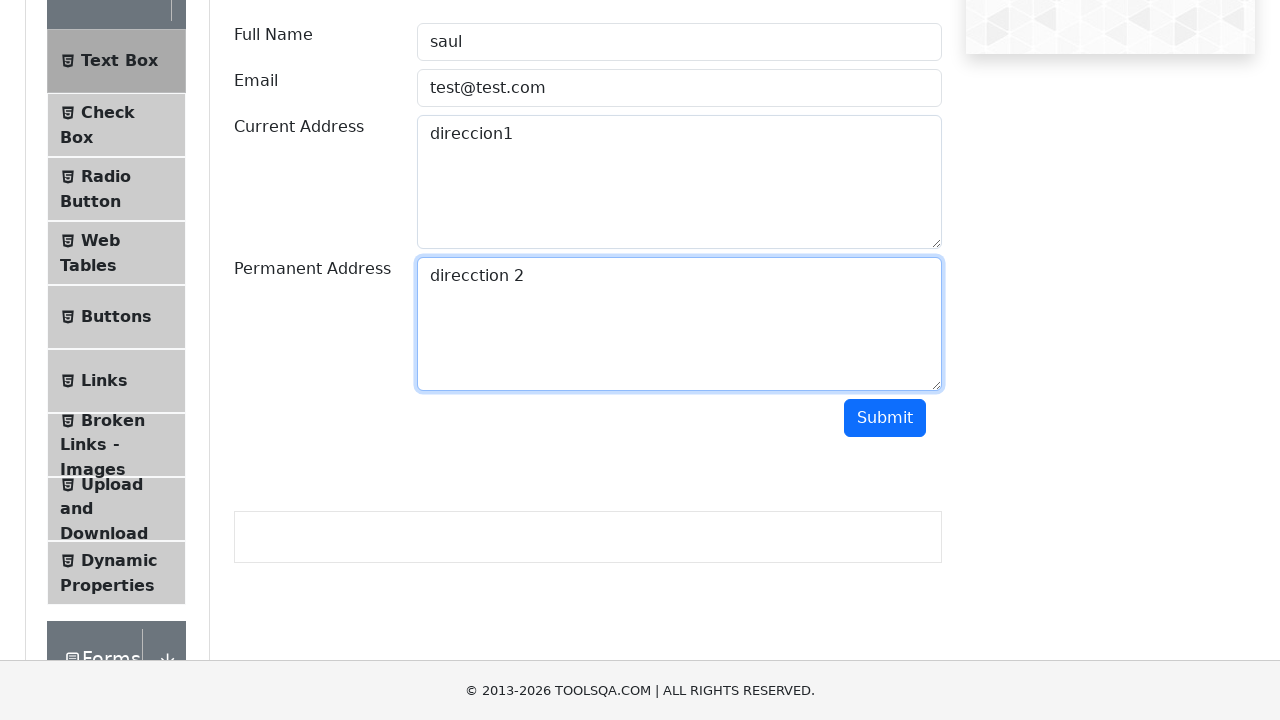

Clicked submit button to submit the form at (885, 418) on #submit
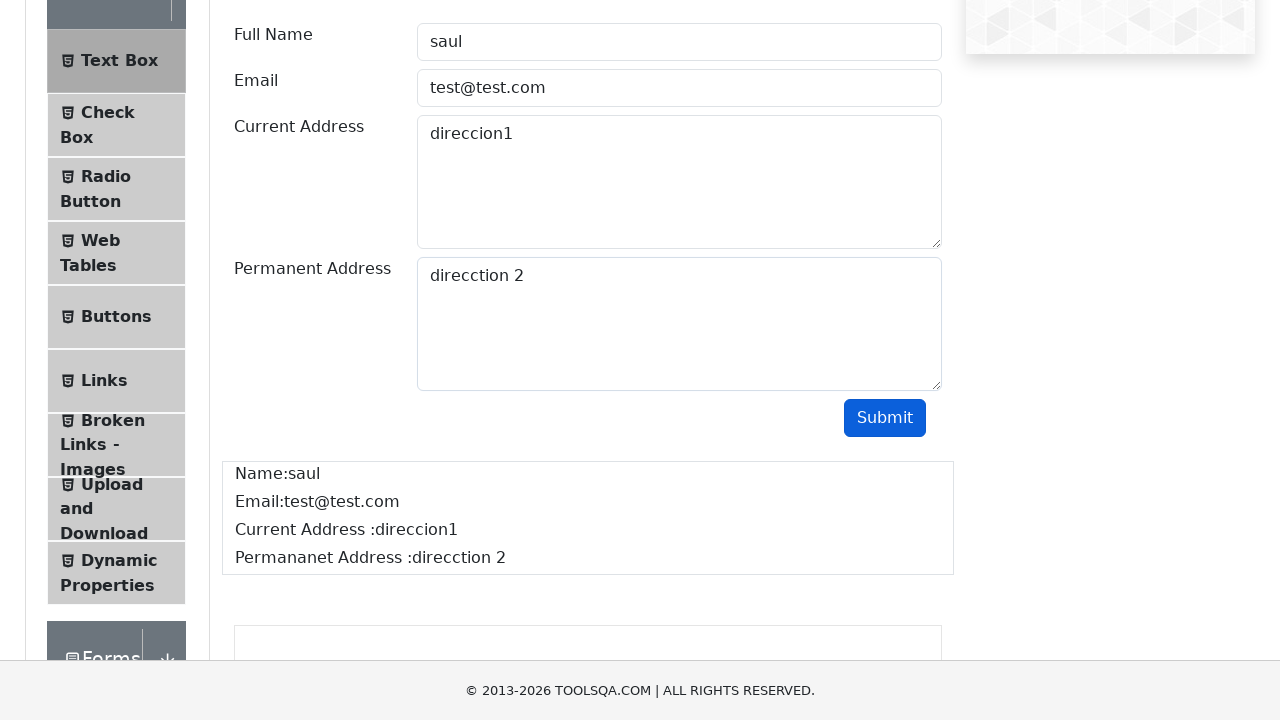

Scrolled down to view the form output
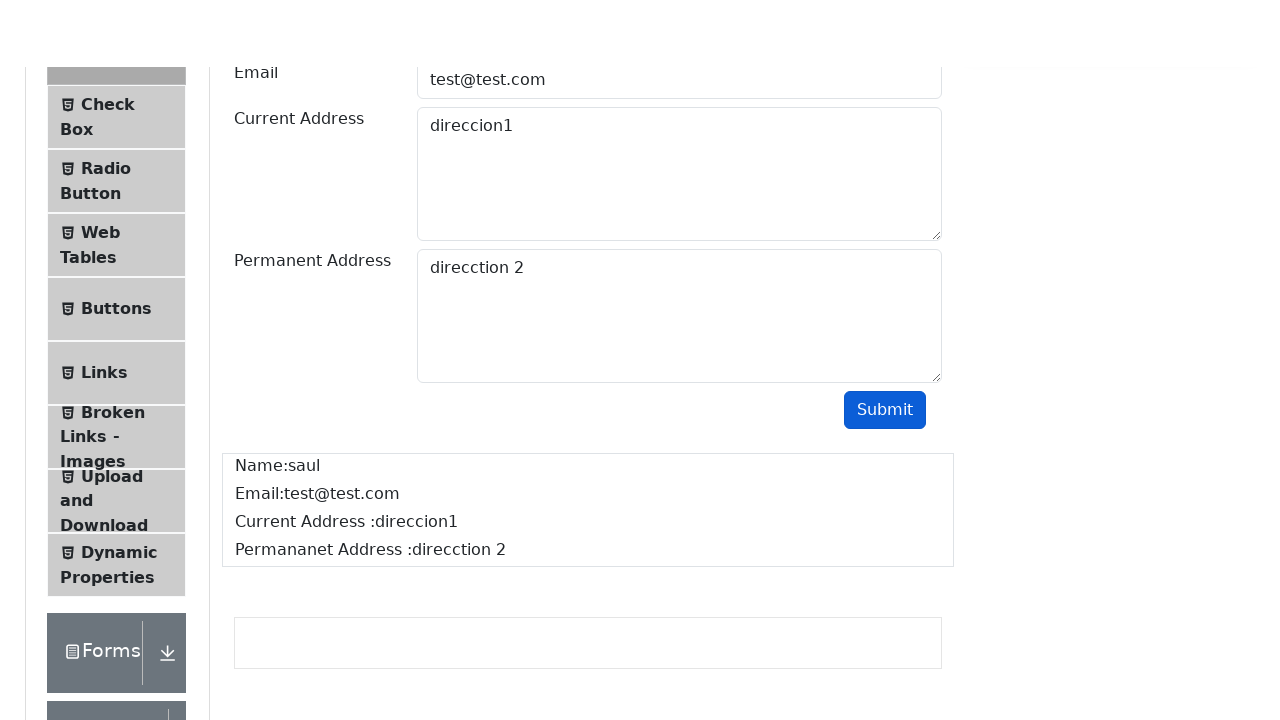

Output section loaded and became visible
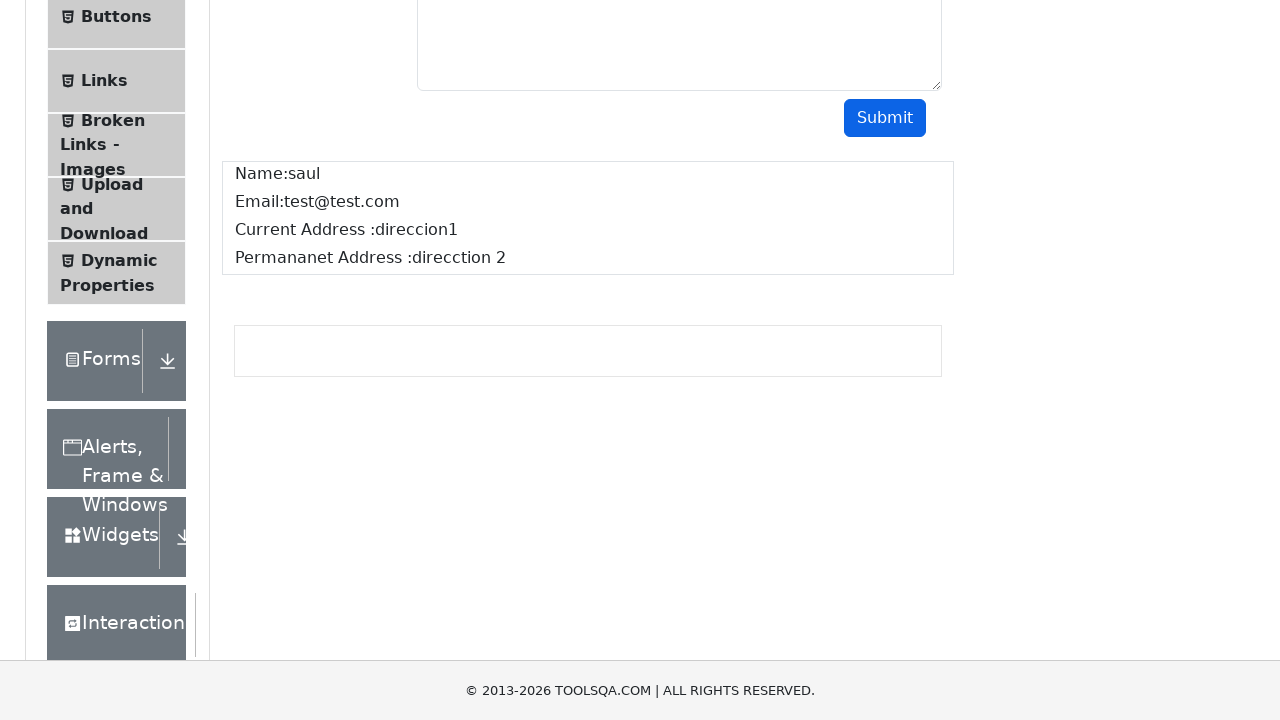

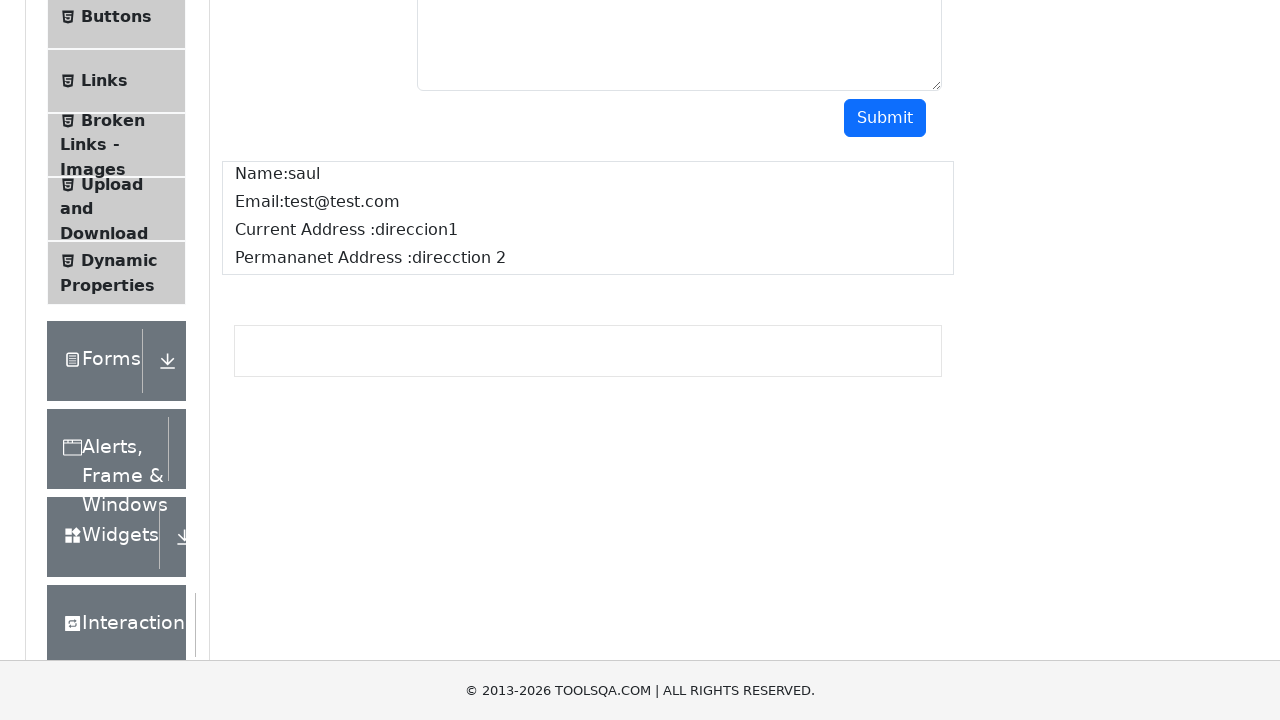